Tests radio button functionality by clicking on the "Yes" radio button on the DemoQA radio button practice page

Starting URL: https://demoqa.com/radio-button

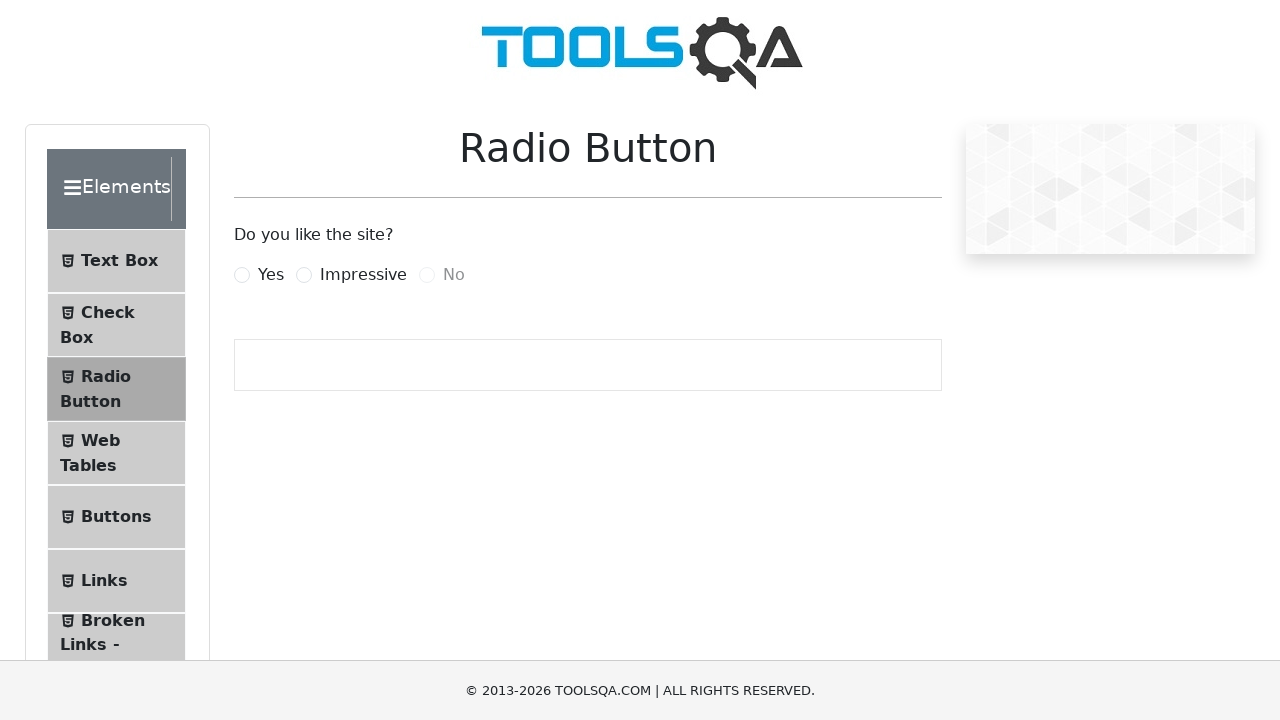

Navigated to DemoQA radio button practice page
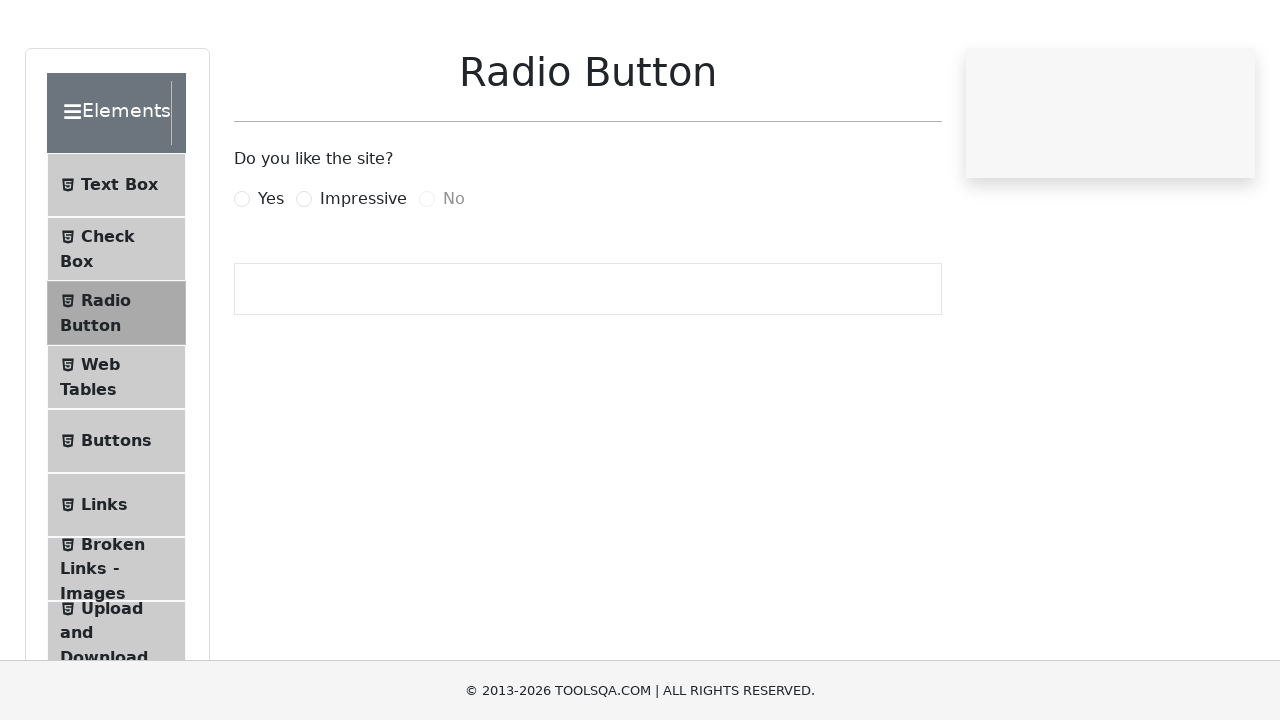

Clicked the 'Yes' radio button at (242, 275) on #yesRadio
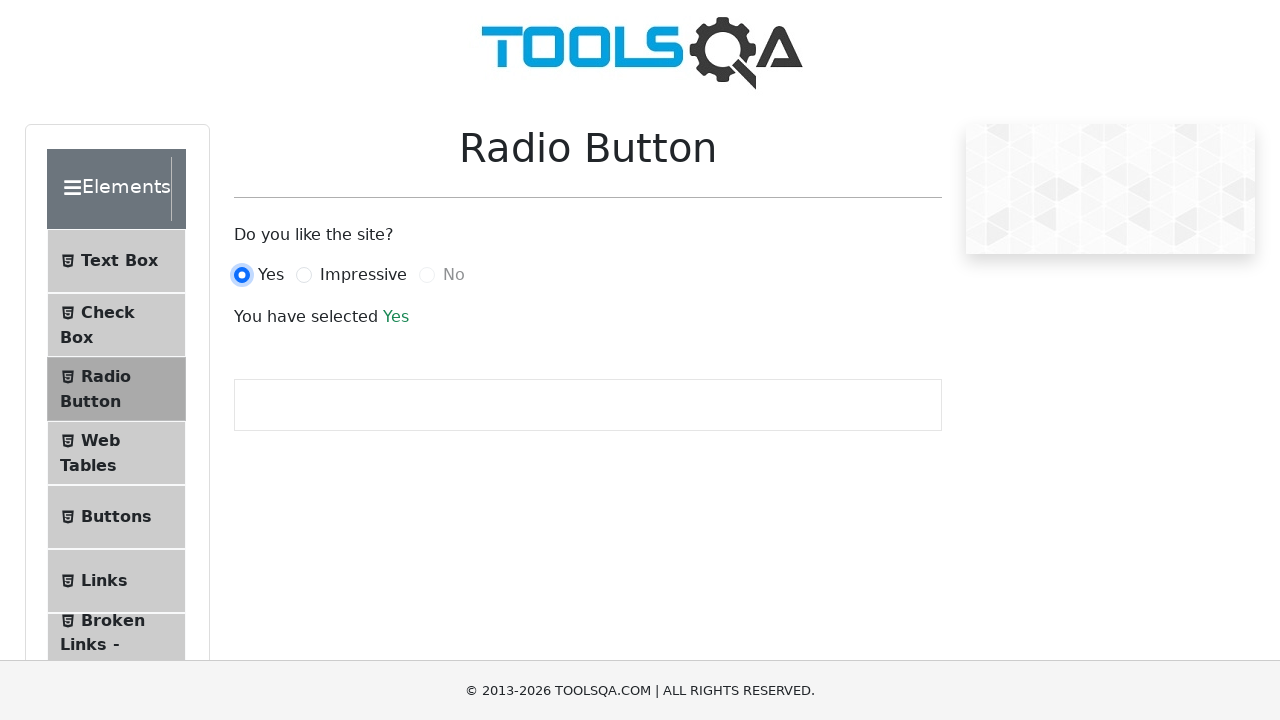

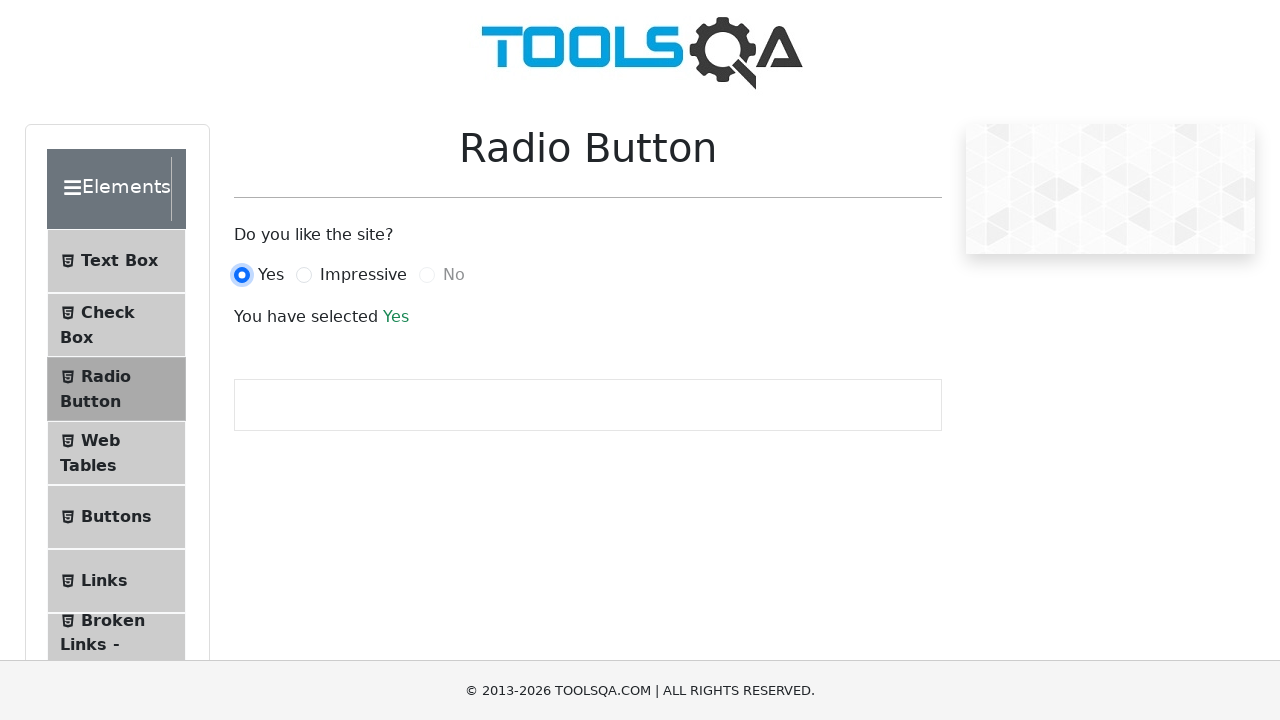